Tests window handling by clicking a link that opens a new window and switching to it

Starting URL: https://the-internet.herokuapp.com/windows

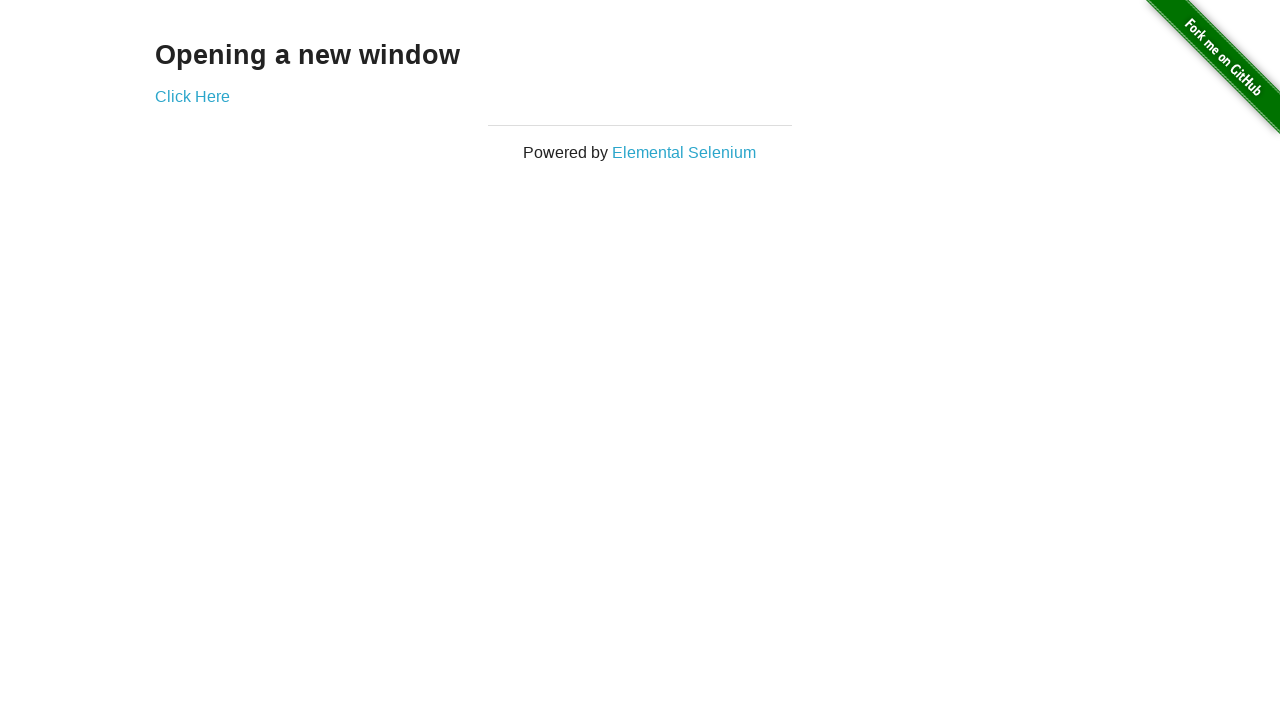

Clicked 'Click Here' link to open new window at (192, 96) on text=Click Here
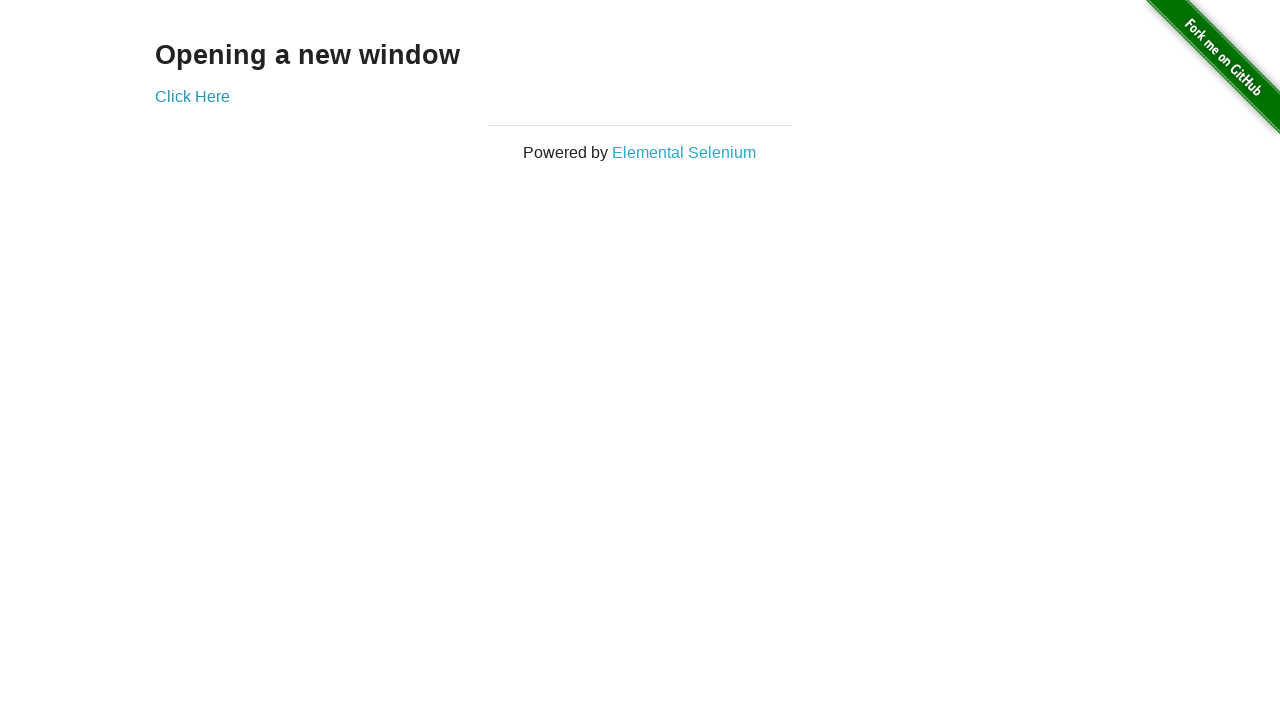

New window/page opened and captured
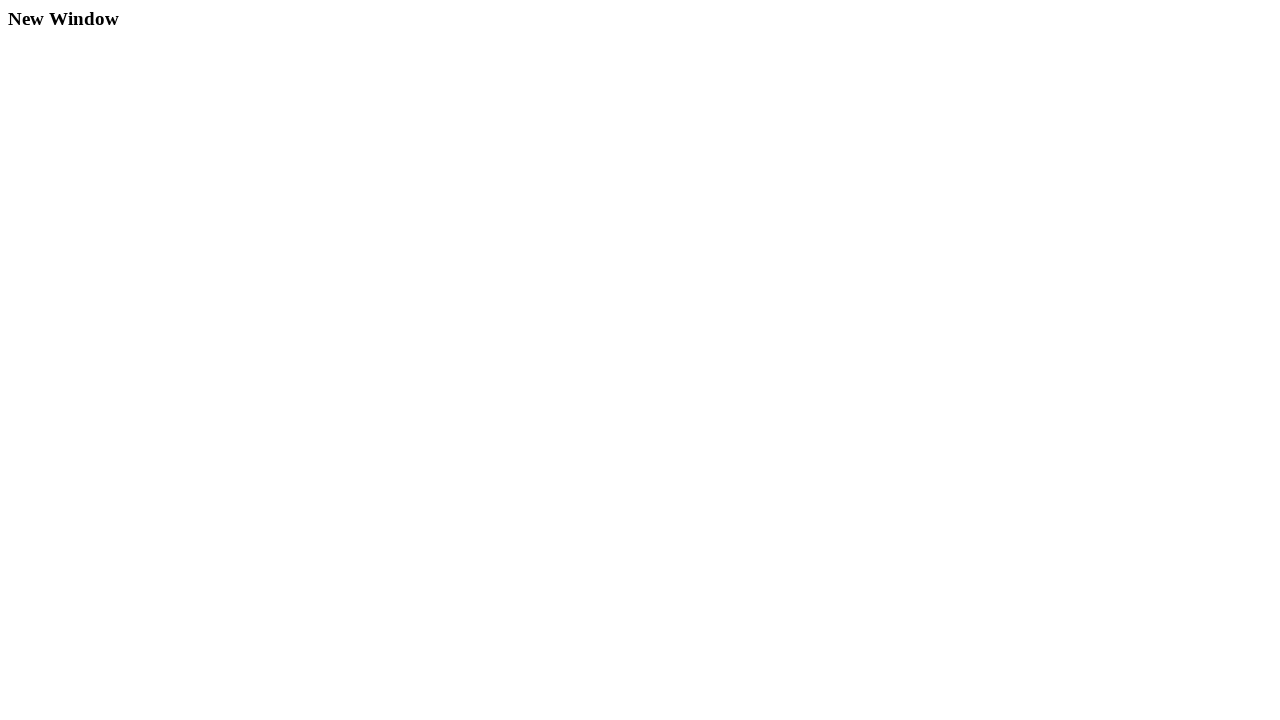

New window page load state complete
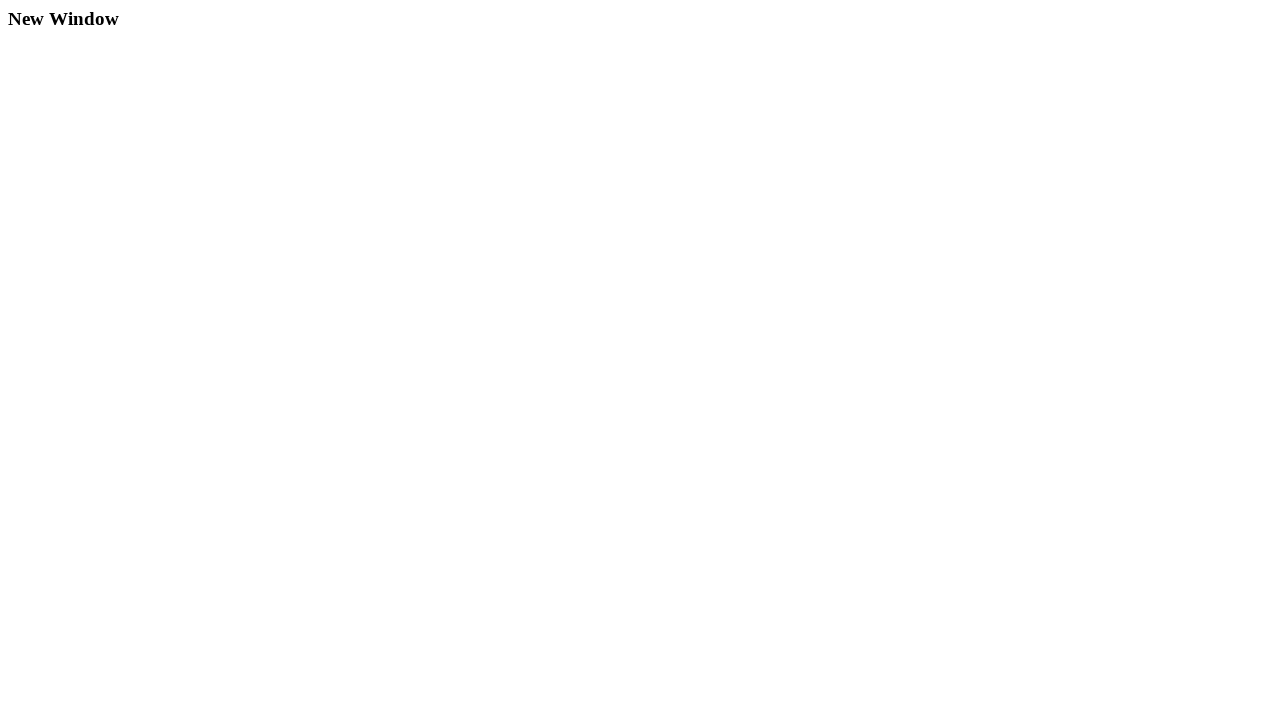

Retrieved example text content from new window
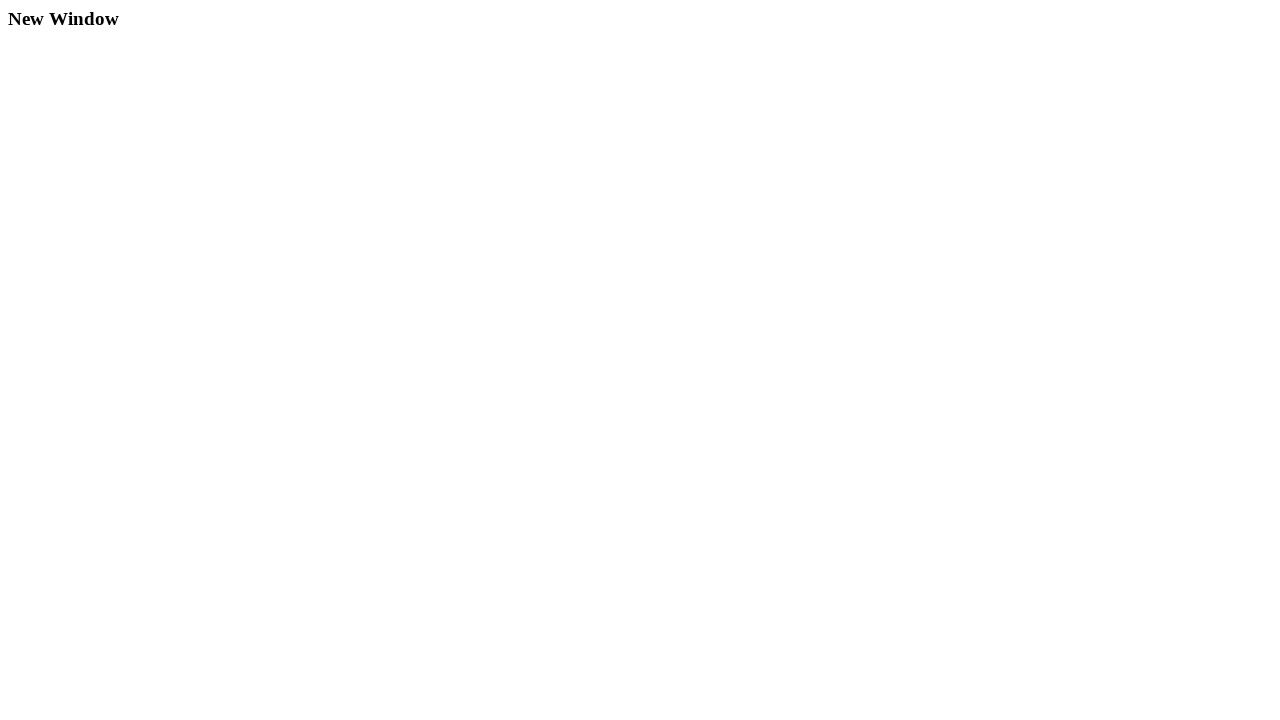

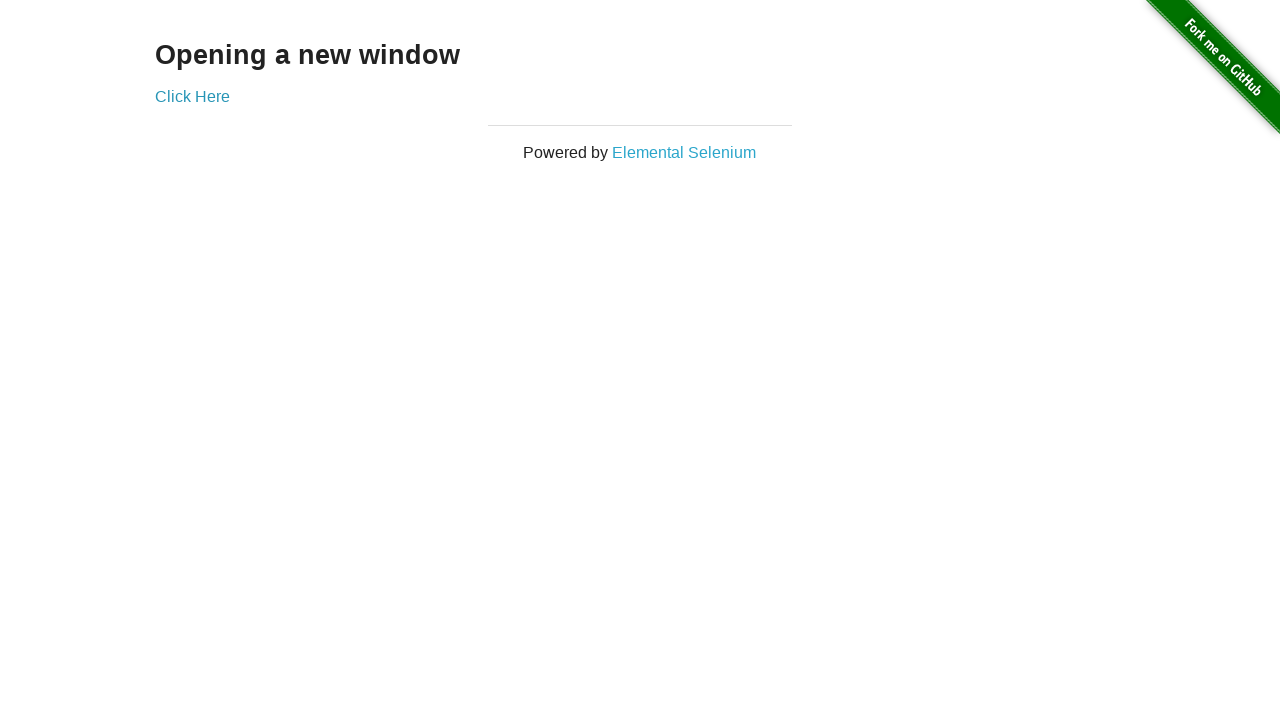